Tests dynamic controls page by removing and adding a checkbox, then enabling and disabling an input field, validating the state changes and messages after each action.

Starting URL: https://the-internet.herokuapp.com/dynamic_controls

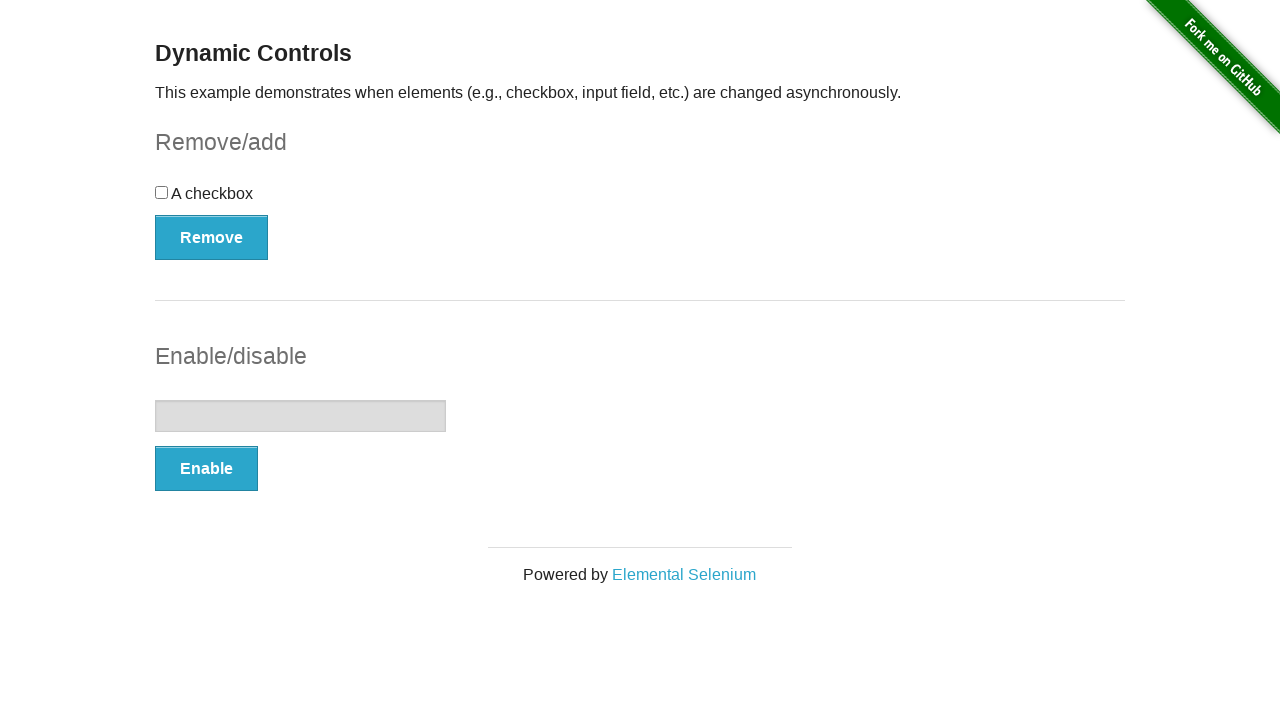

Verified checkbox element is present on the page
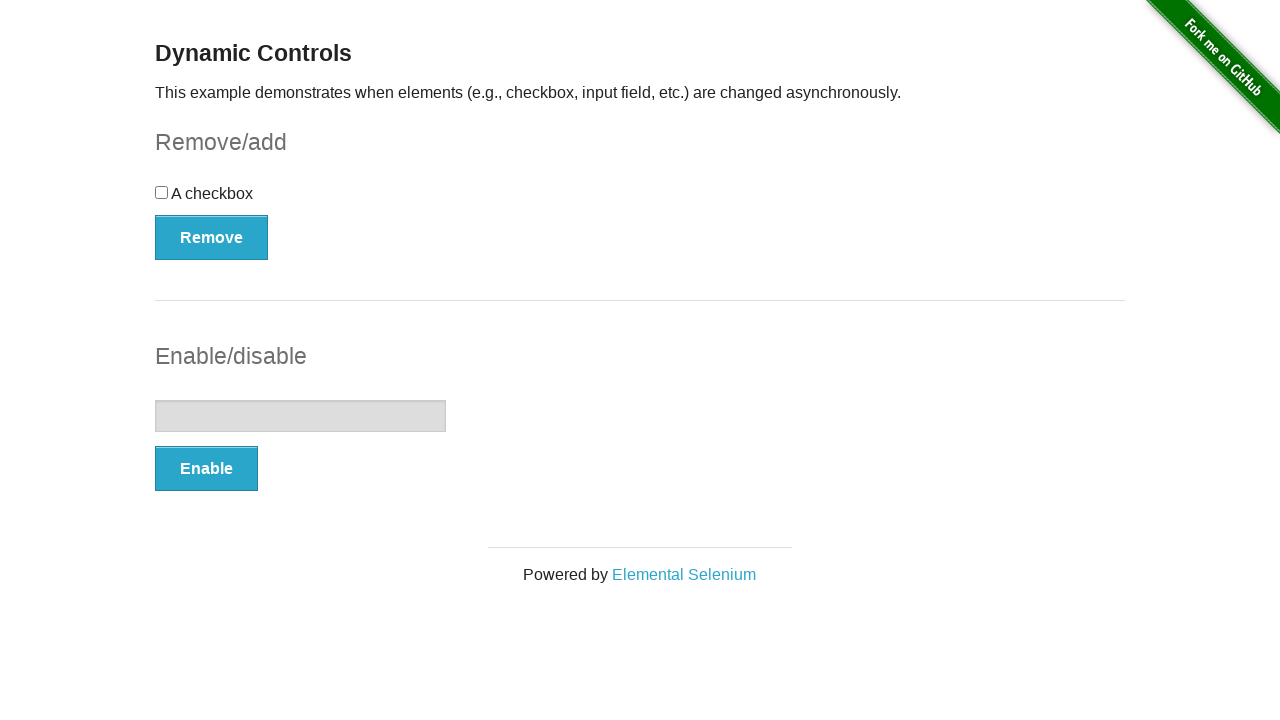

Verified input field is disabled in initial state
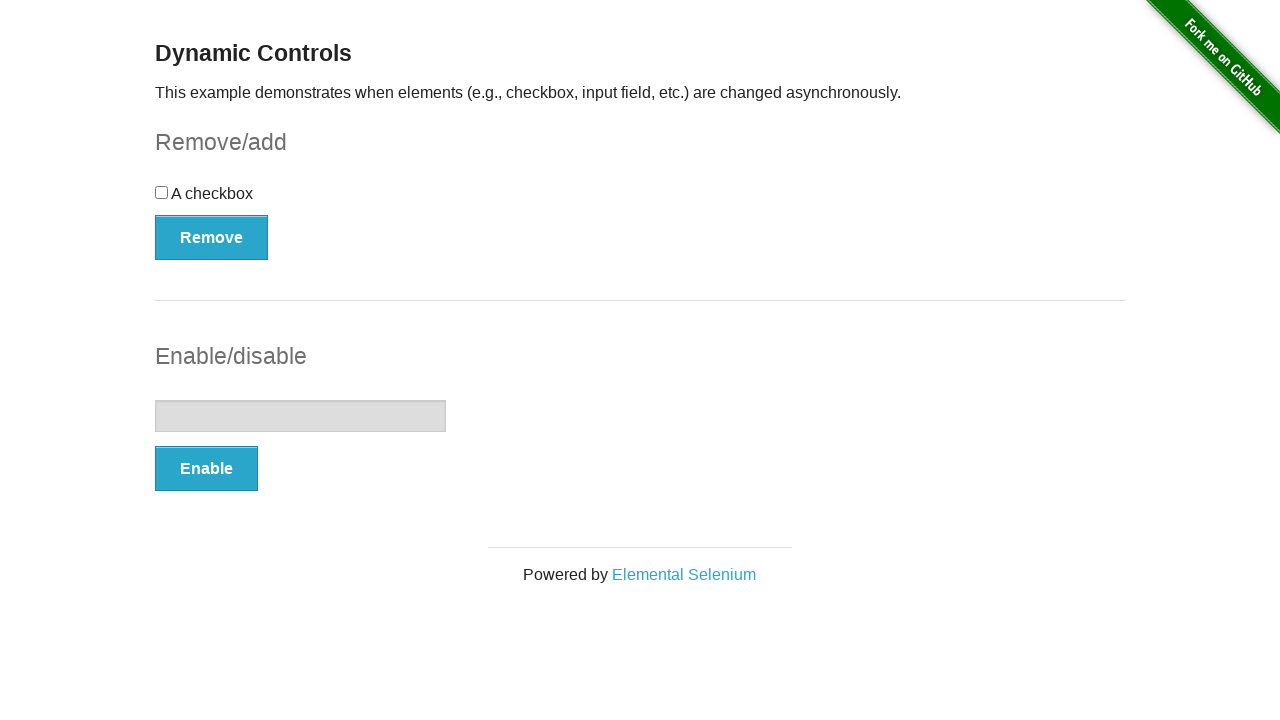

Clicked Remove button to delete checkbox at (212, 237) on xpath=//form[@id='checkbox-example']/button
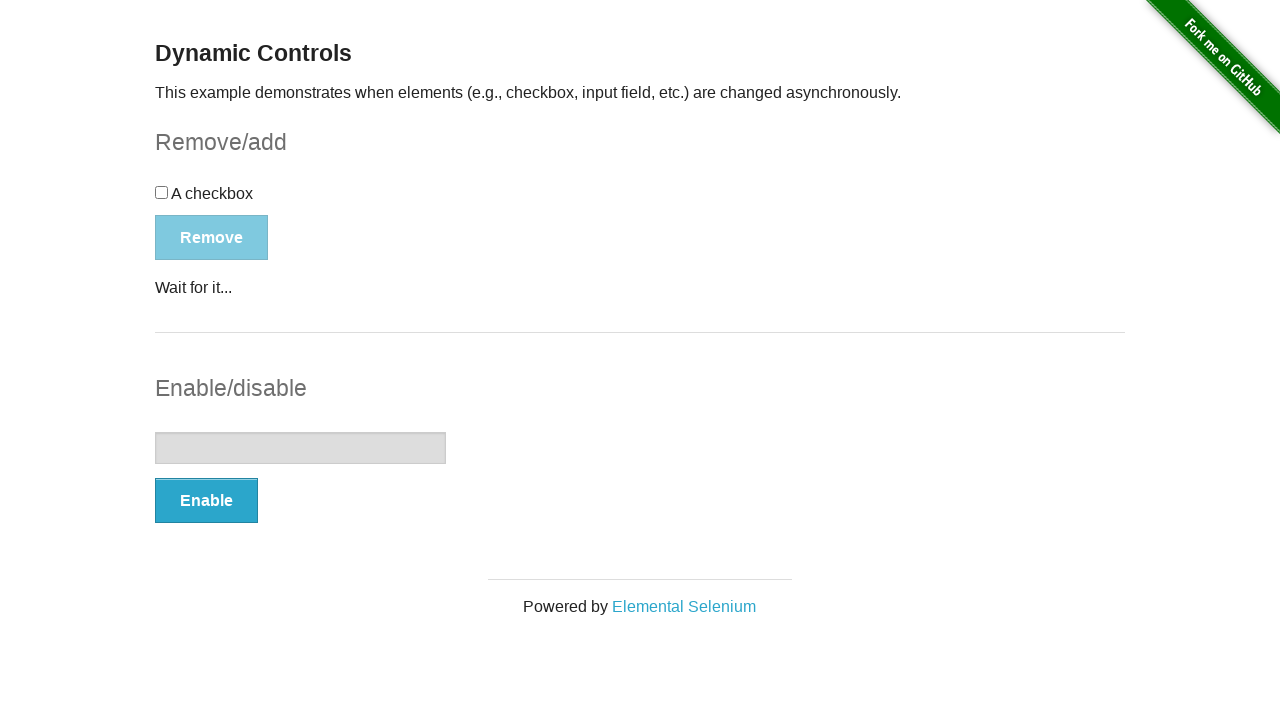

Confirmed checkbox was removed with 'It's gone!' message
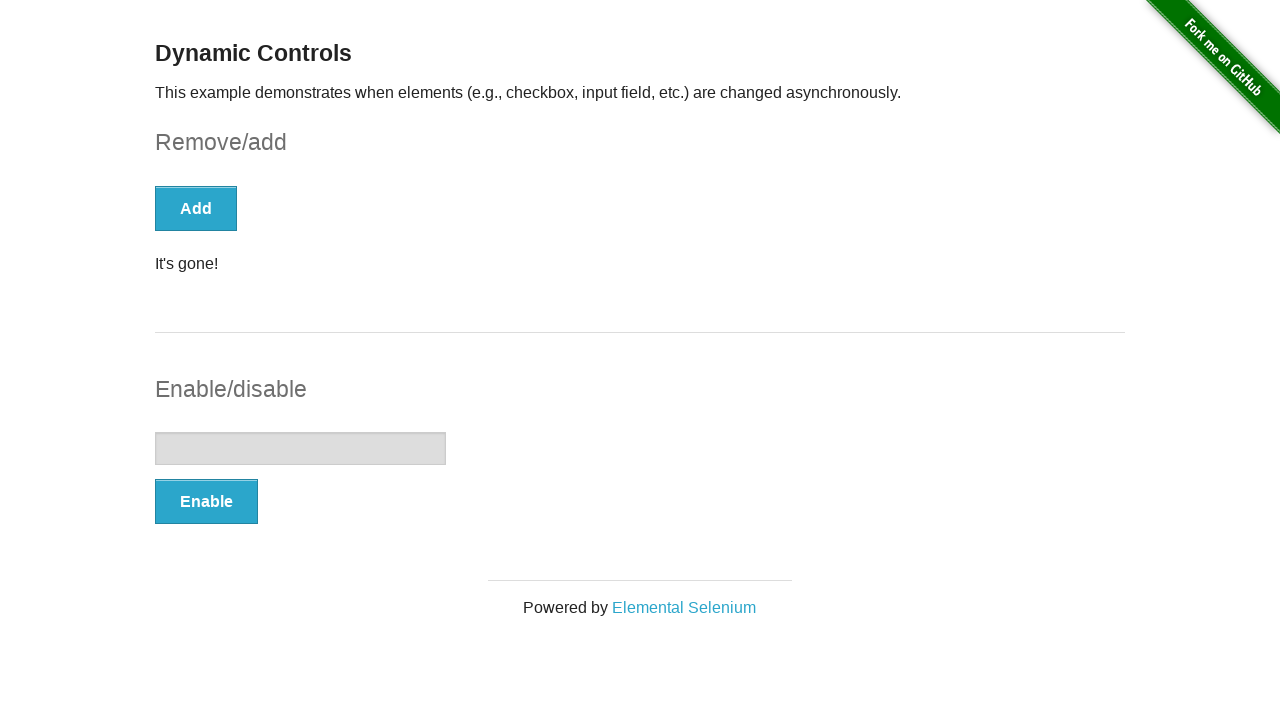

Clicked Add button to restore checkbox at (196, 208) on xpath=//form[@id='checkbox-example']/button
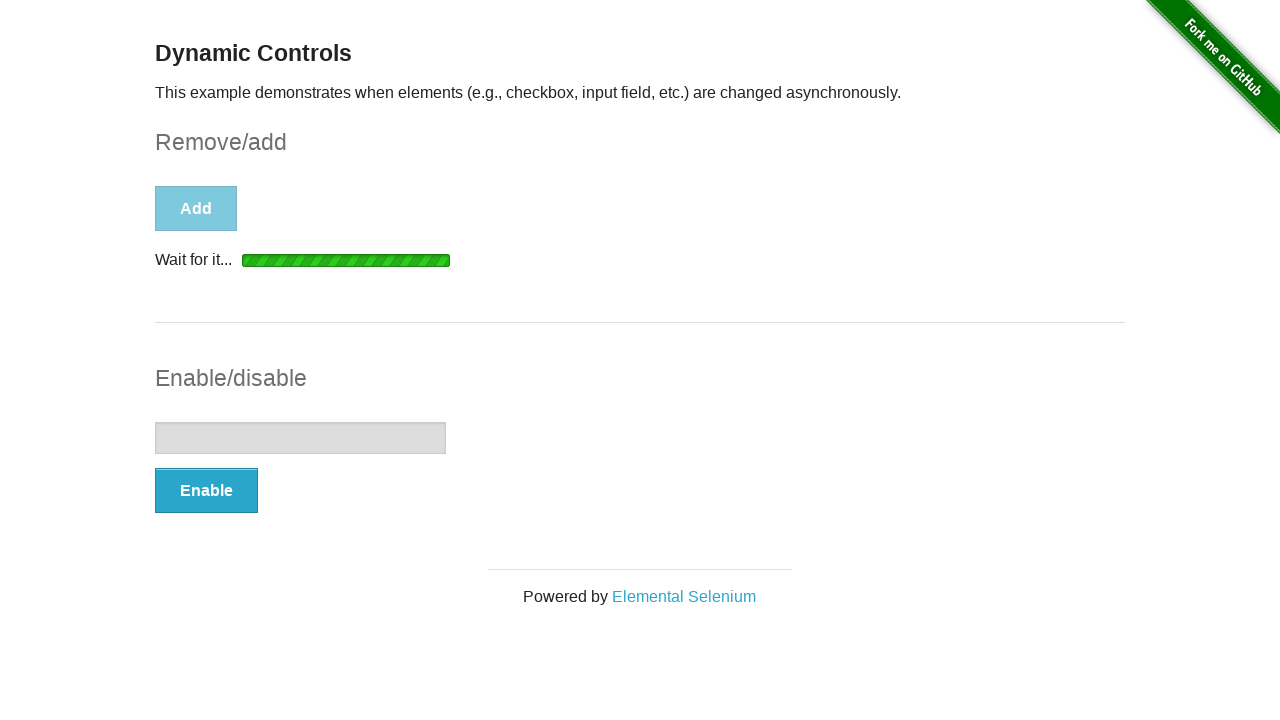

Verified checkbox was restored to the page
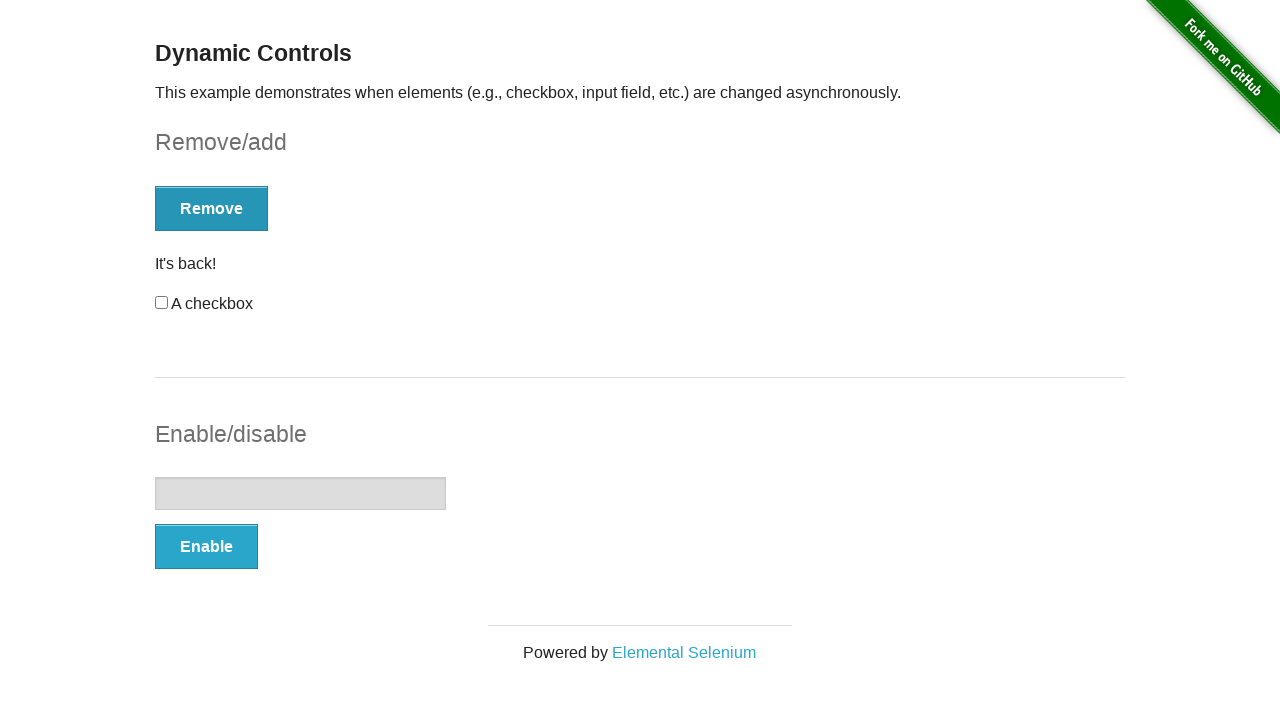

Confirmed checkbox restoration with 'It's back!' message
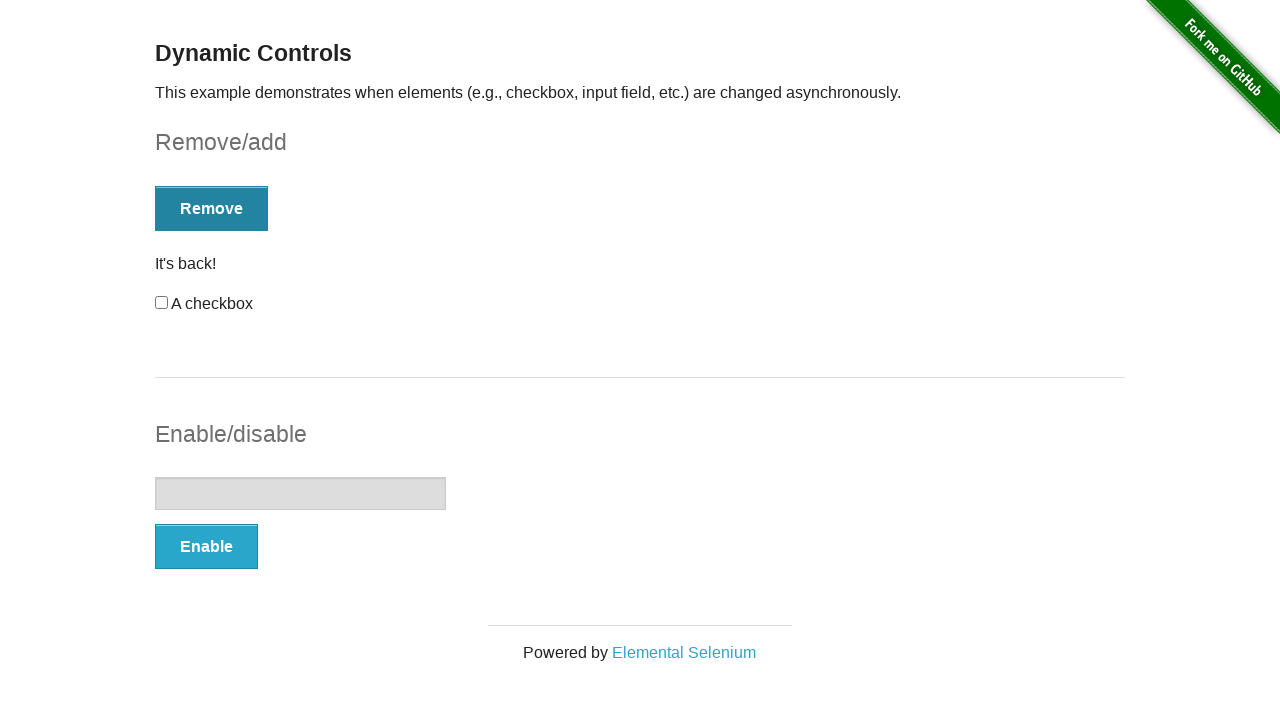

Clicked Enable button to enable input field at (206, 546) on xpath=//form[@id='input-example']/button
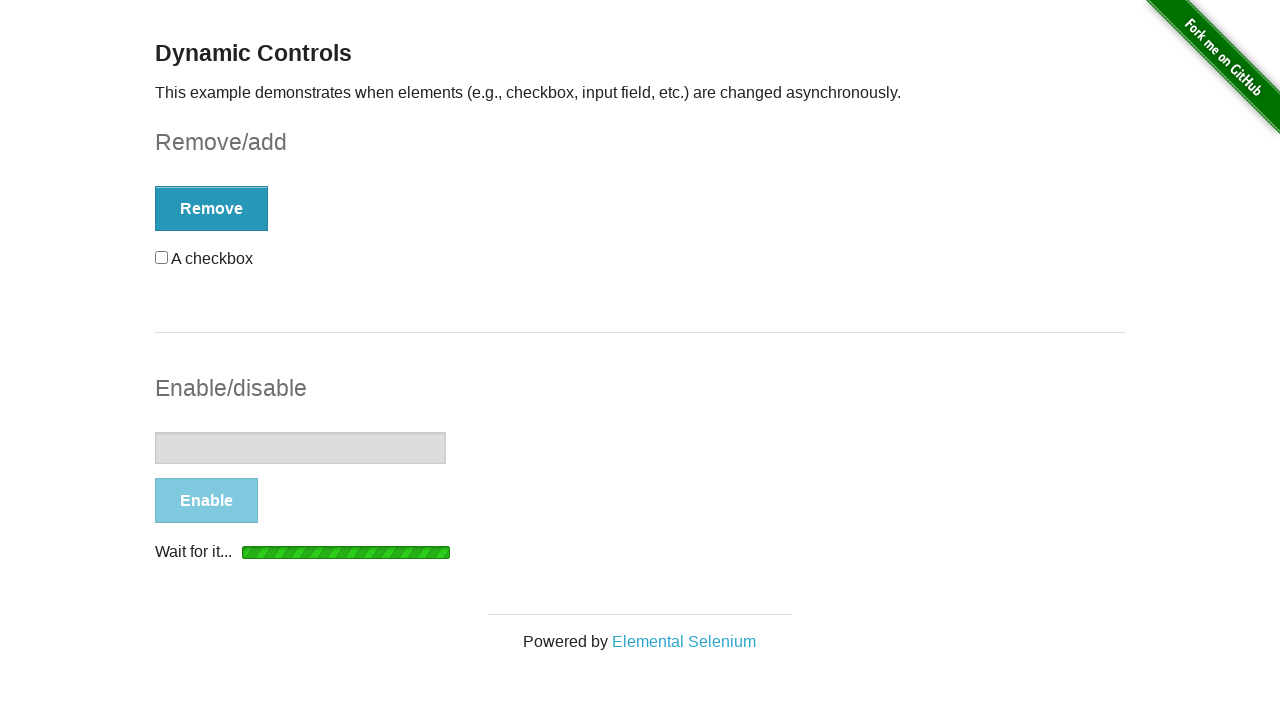

Verified input field is now enabled
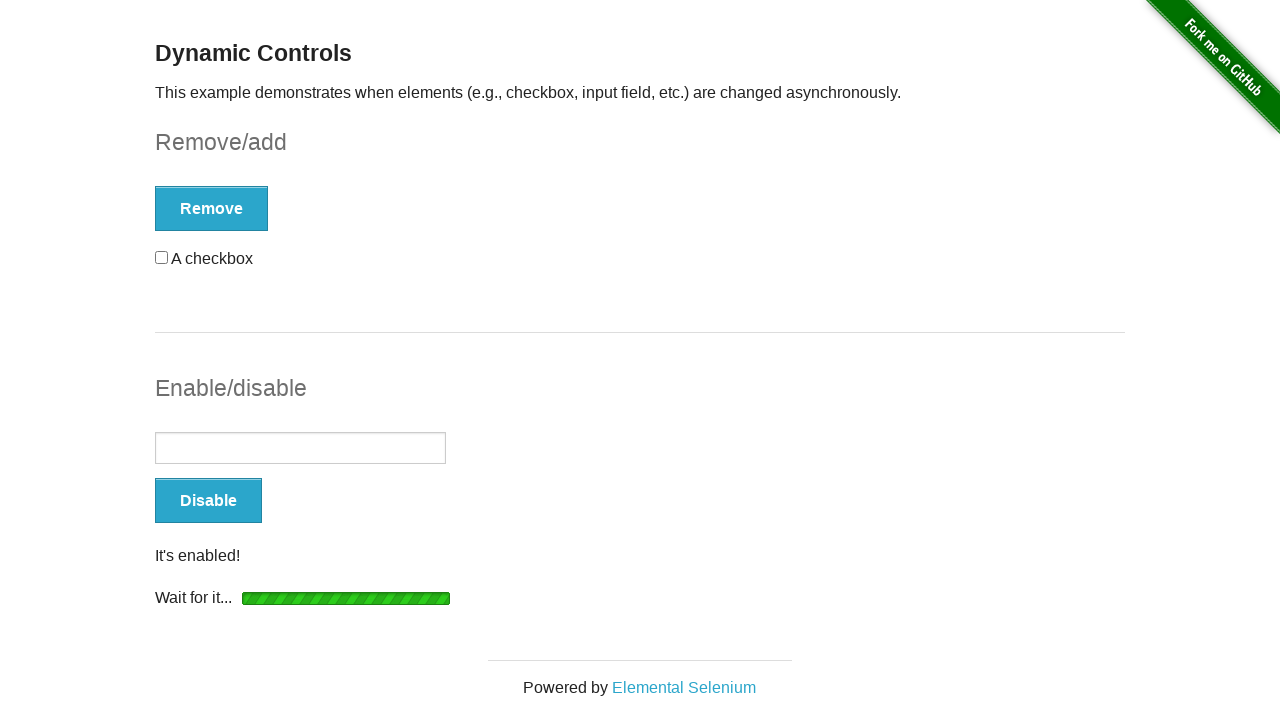

Confirmed input field enabled with 'It's enabled!' message
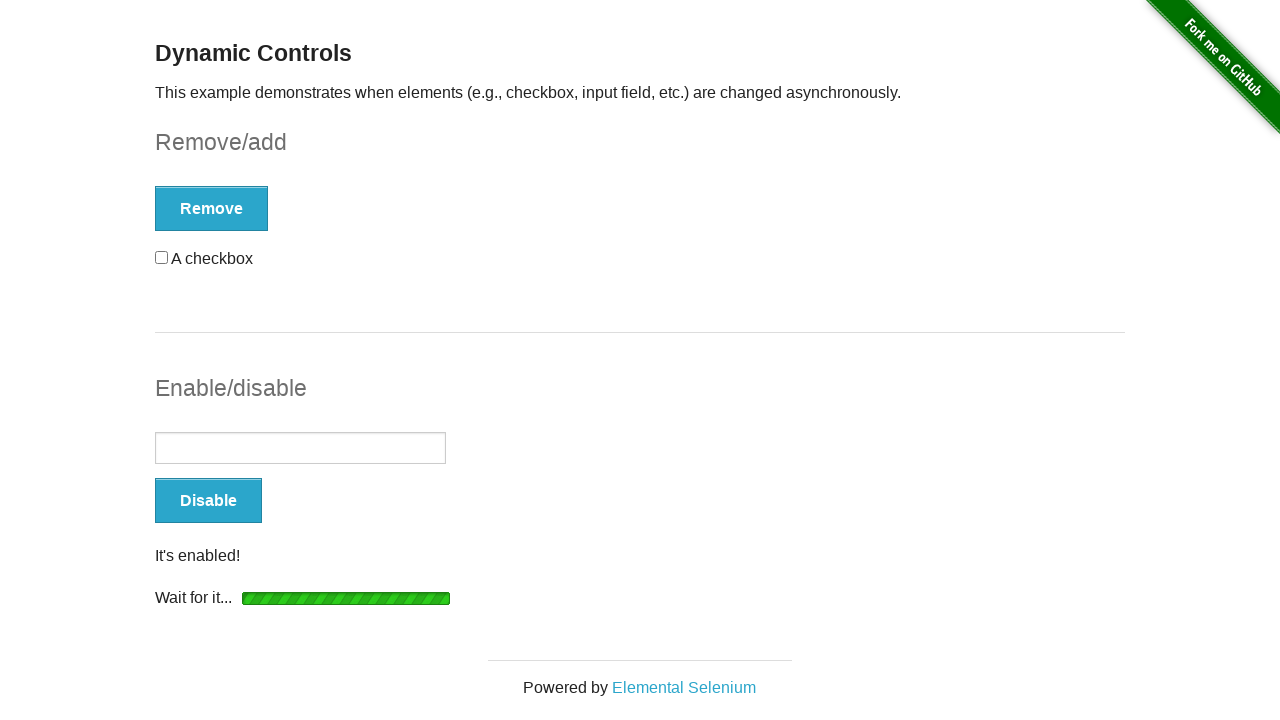

Clicked Disable button to disable input field at (208, 501) on xpath=//form[@id='input-example']/button
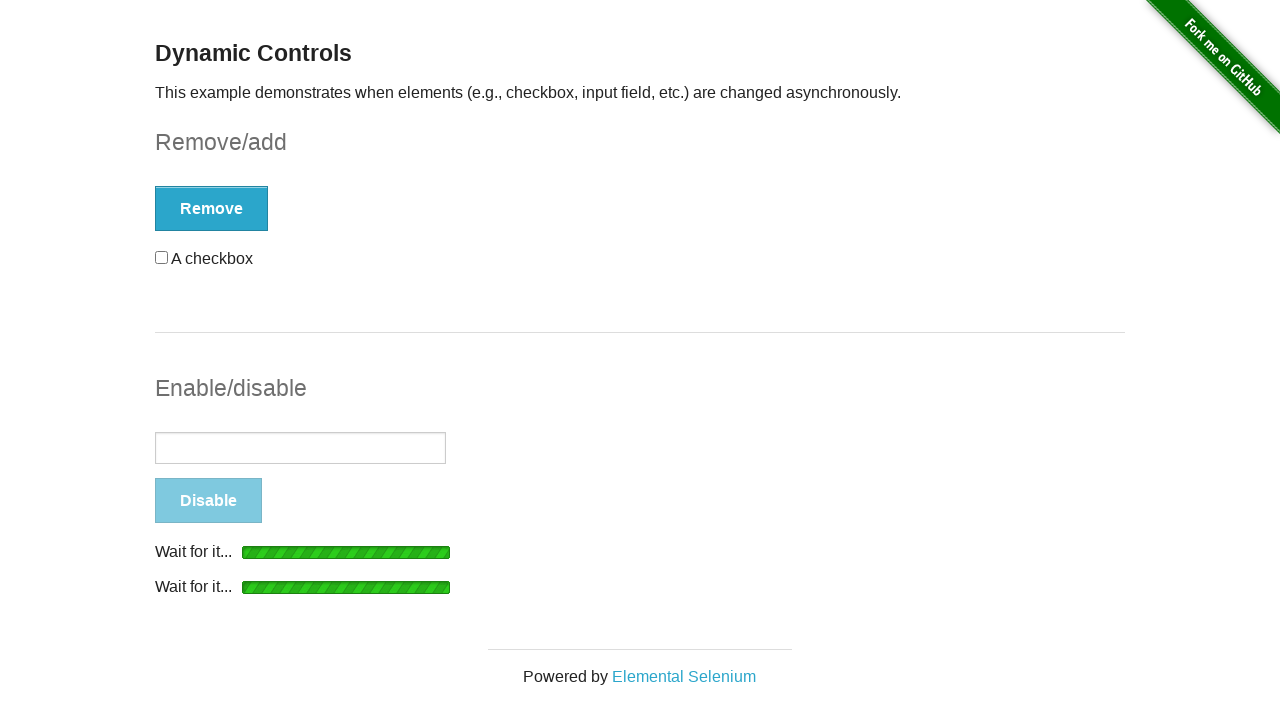

Verified input field is now disabled
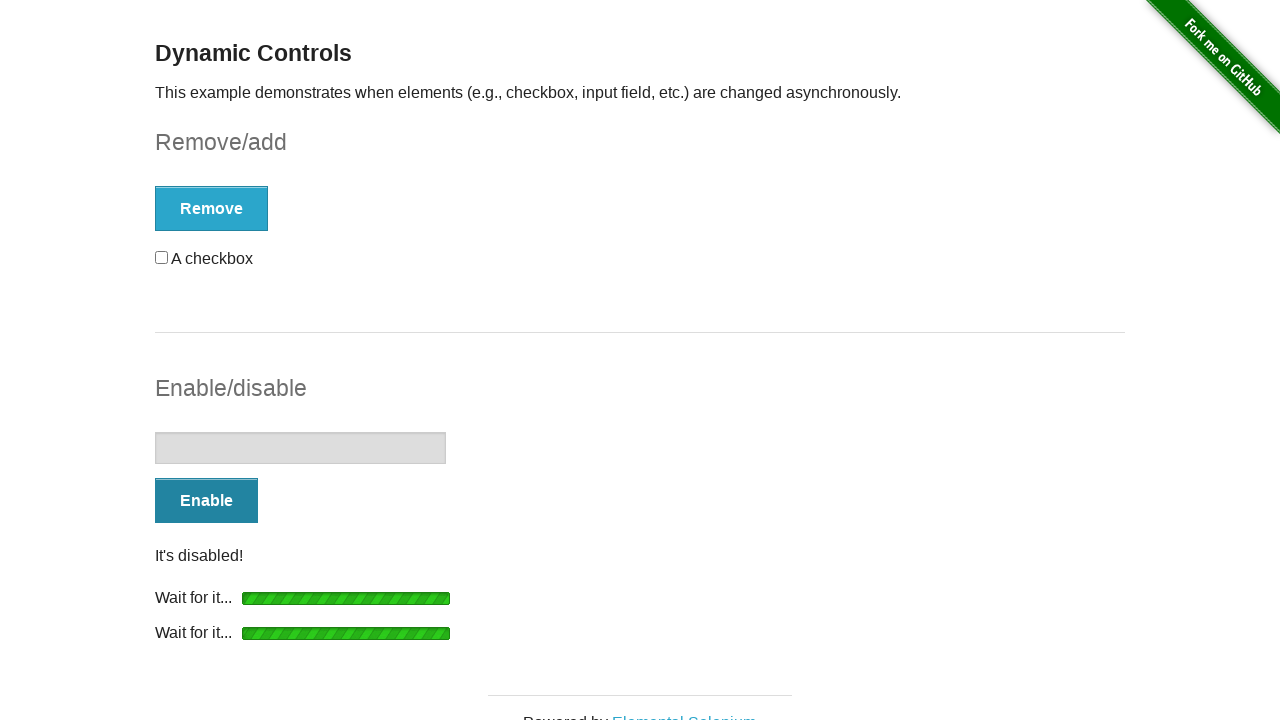

Confirmed input field disabled with 'It's disabled!' message
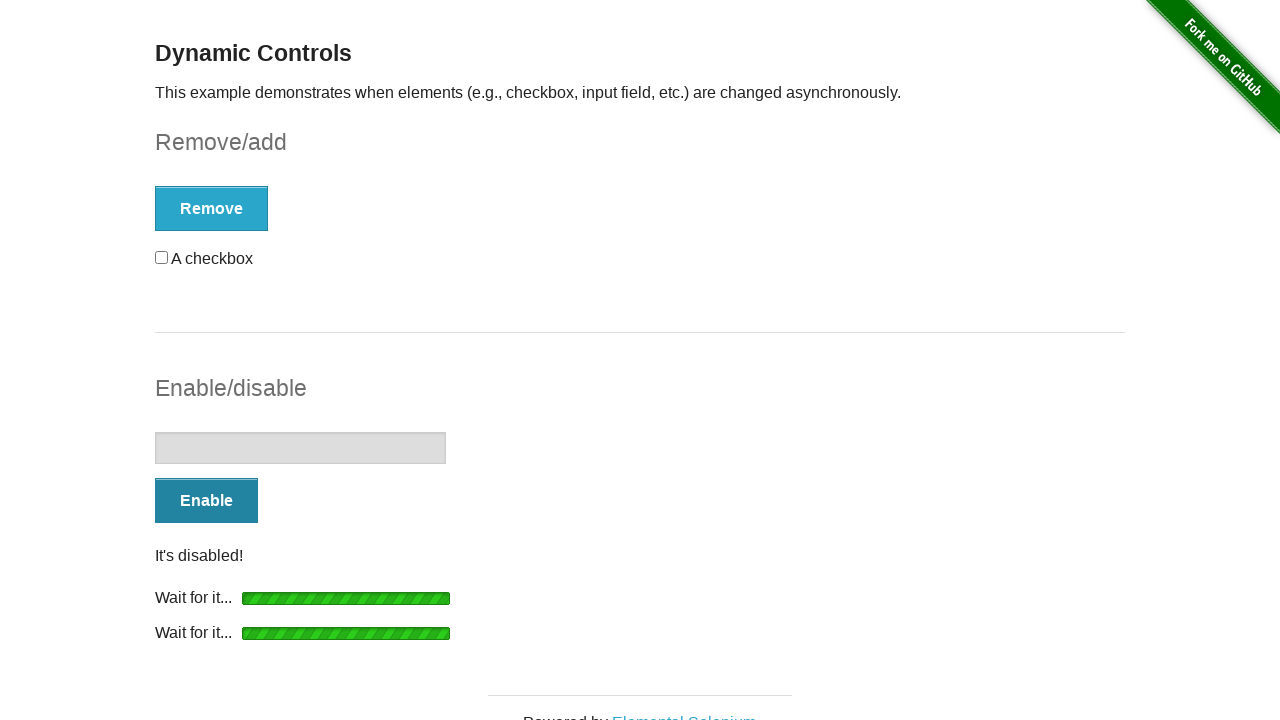

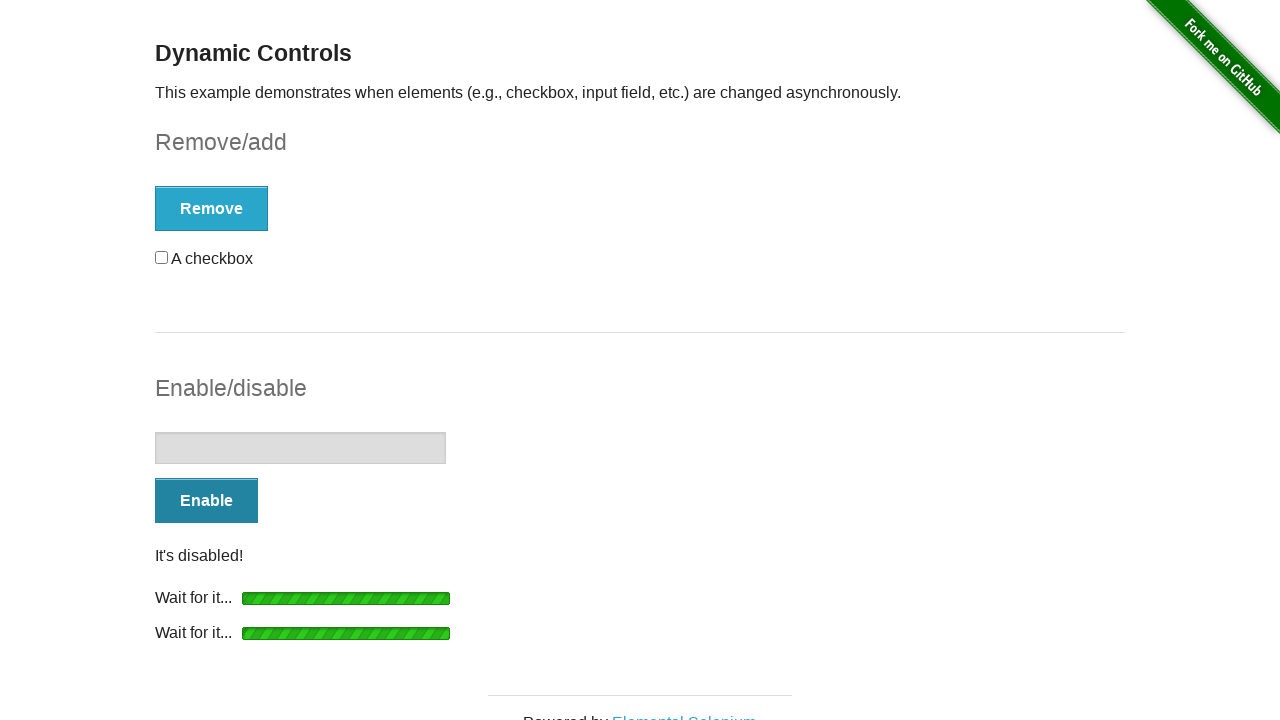